Navigates to Rahul Shetty Academy website and verifies the page loads by checking the title is present

Starting URL: https://rahulshettyacademy.com/

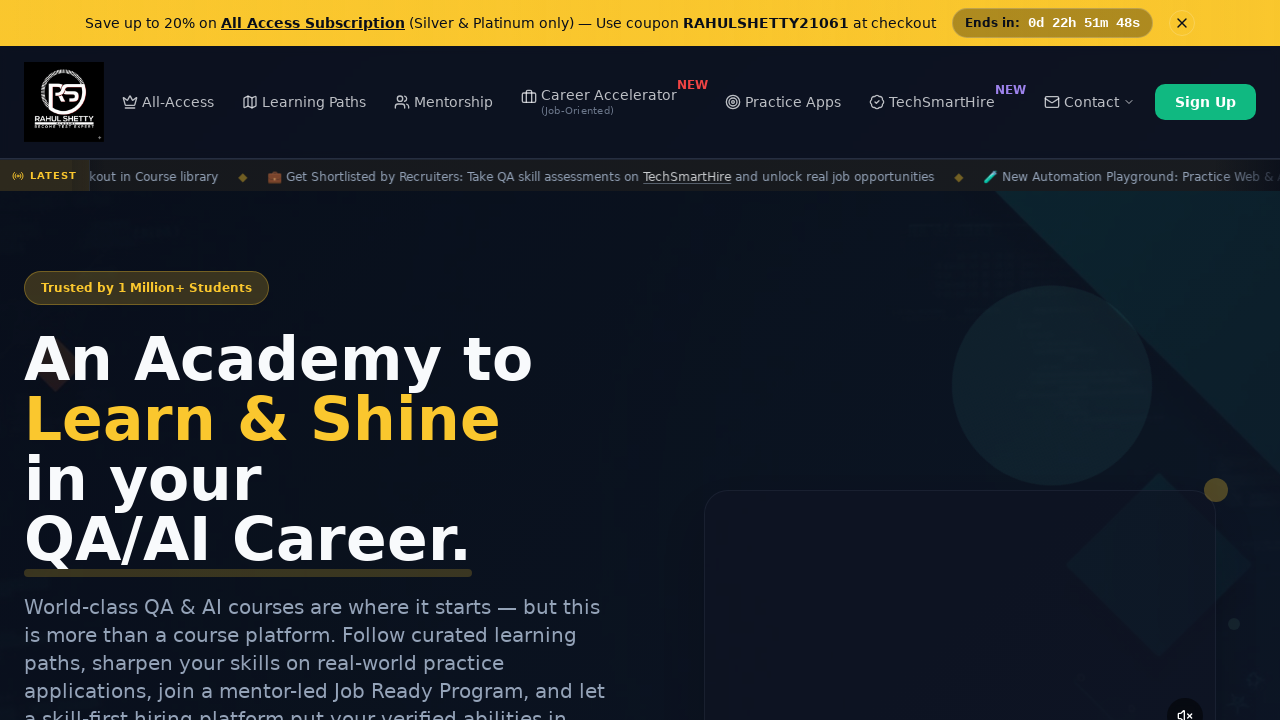

Waited for page to reach domcontentloaded state
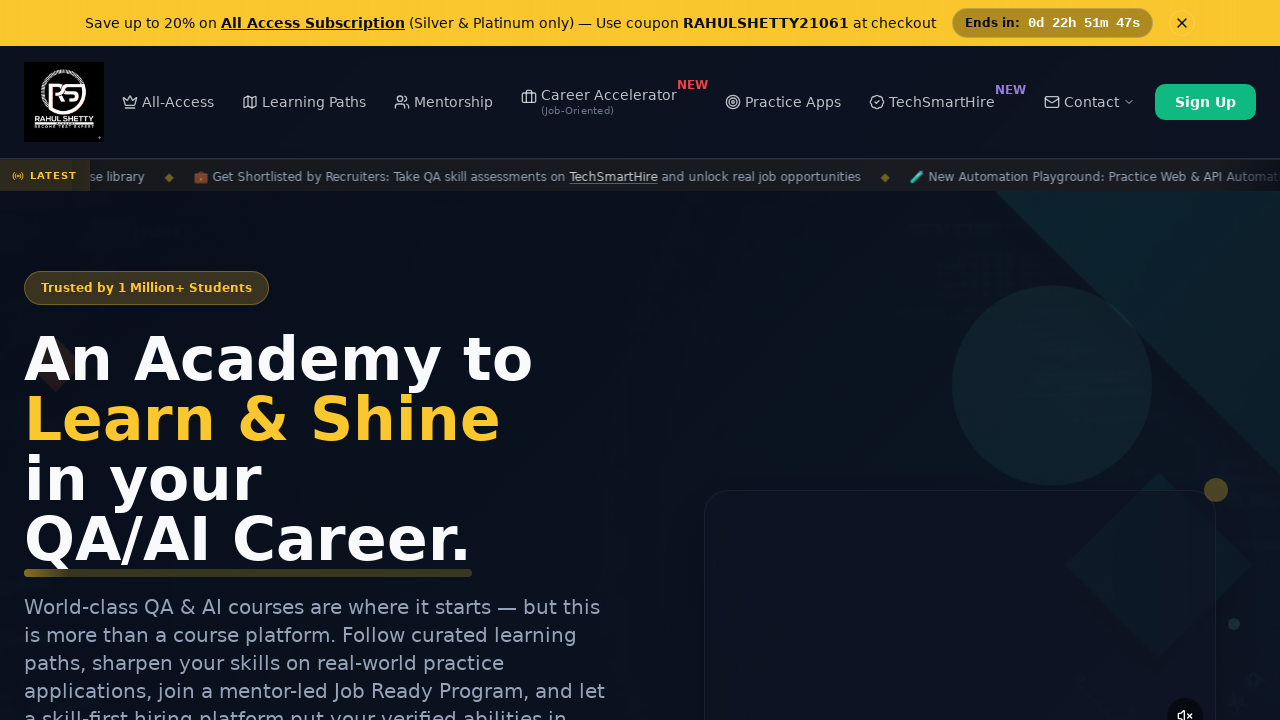

Retrieved page title: 'Rahul Shetty Academy | QA Automation, Playwright, AI Testing & Online Training'
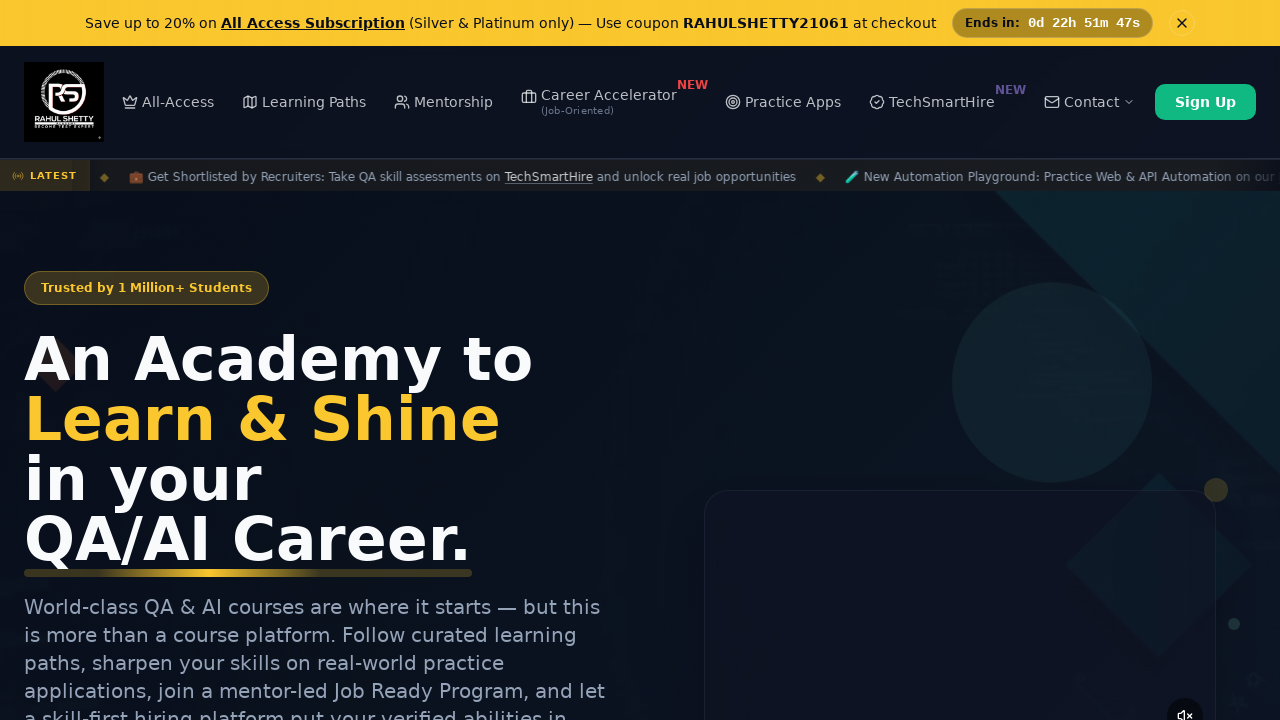

Verified page title is not empty
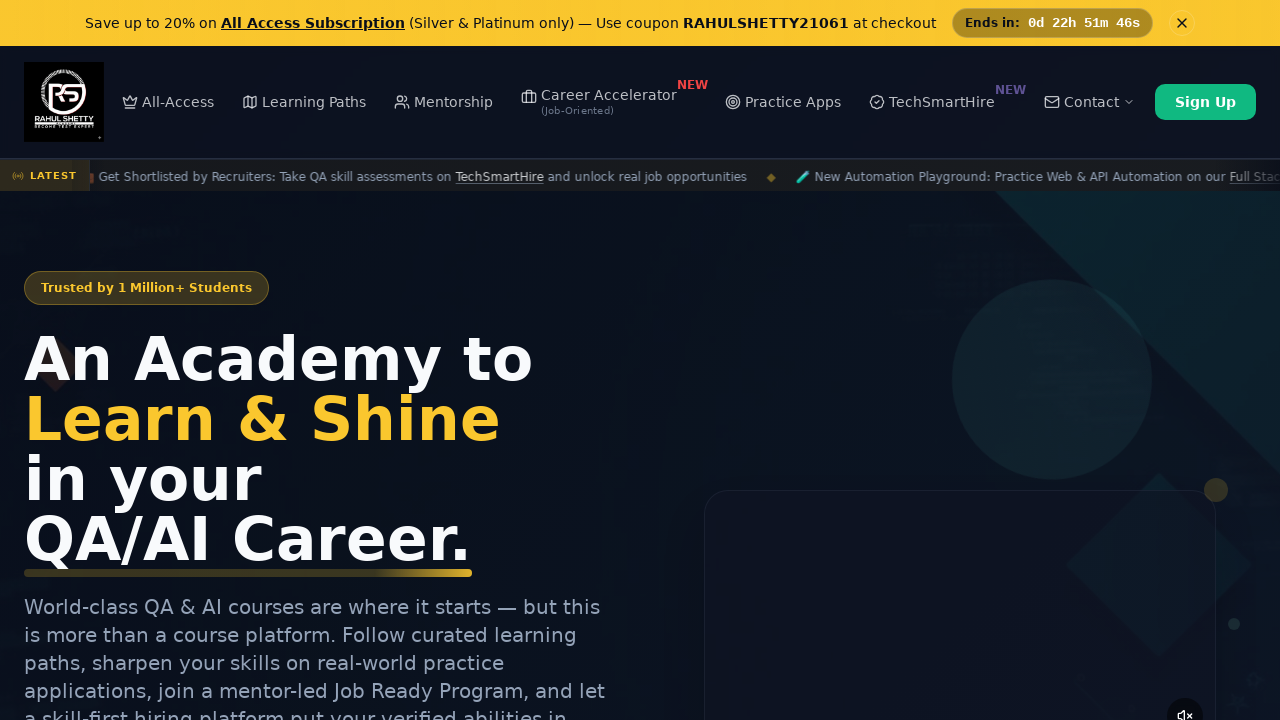

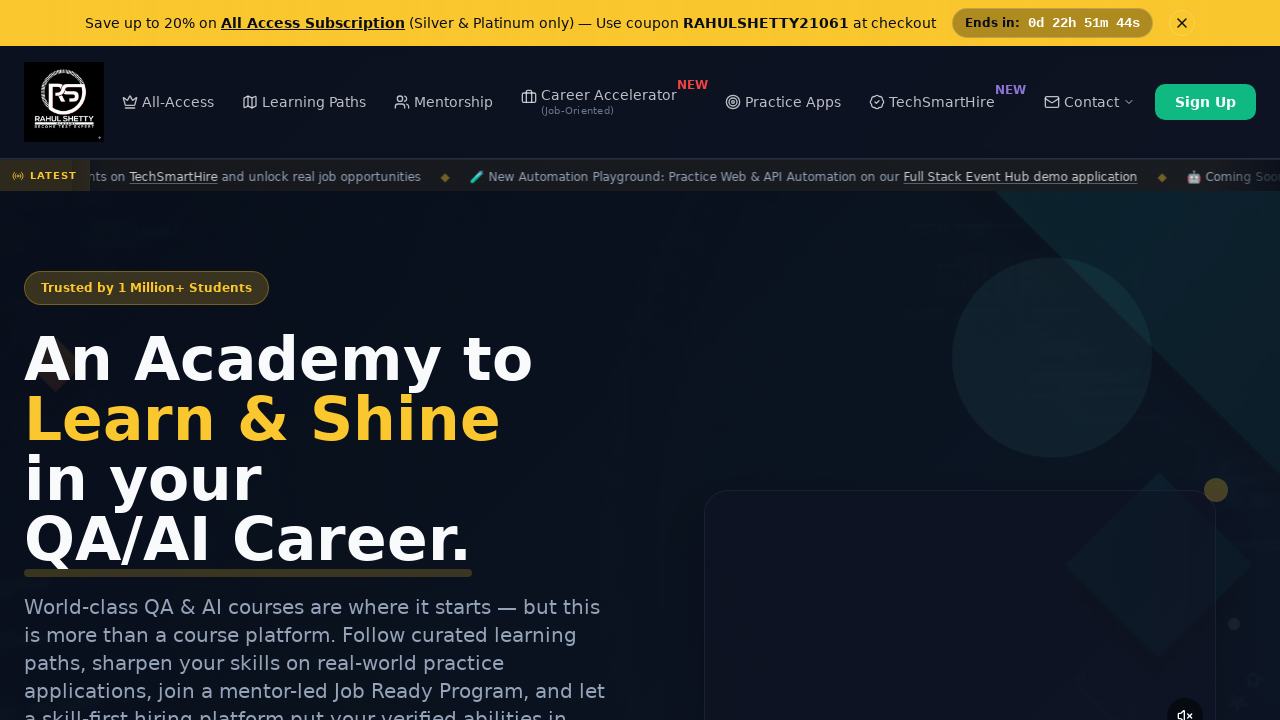